Tests form submission by reading a hidden value from an element's attribute, calculating a mathematical result, filling the answer, selecting checkbox and radio options, then submitting.

Starting URL: http://suninjuly.github.io/get_attribute.html

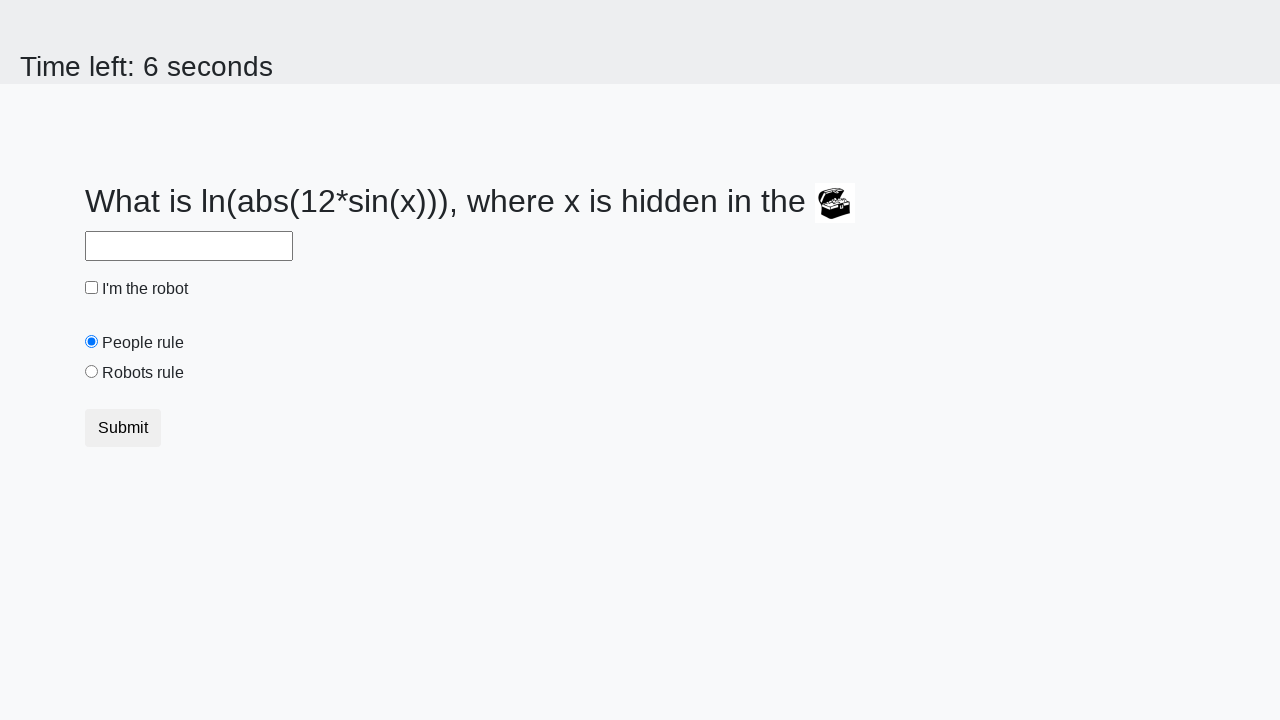

Retrieved valuex attribute from treasure element
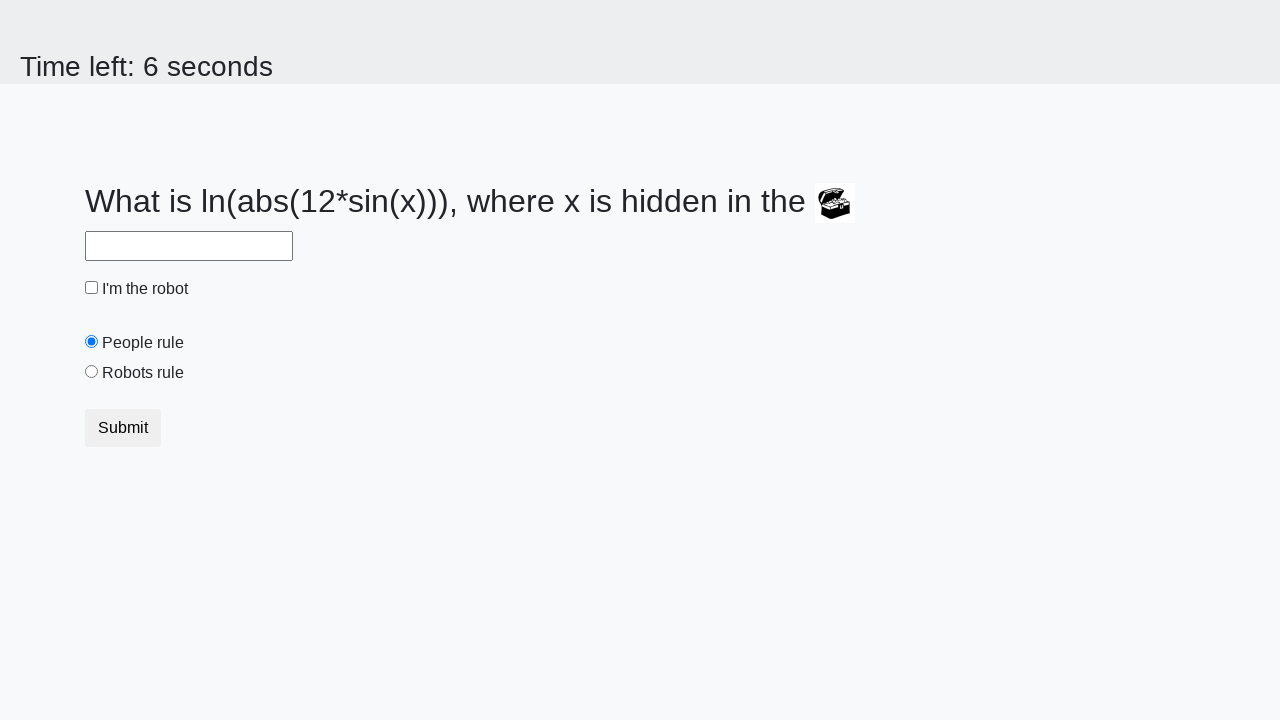

Calculated mathematical result: -0.046859005495018126
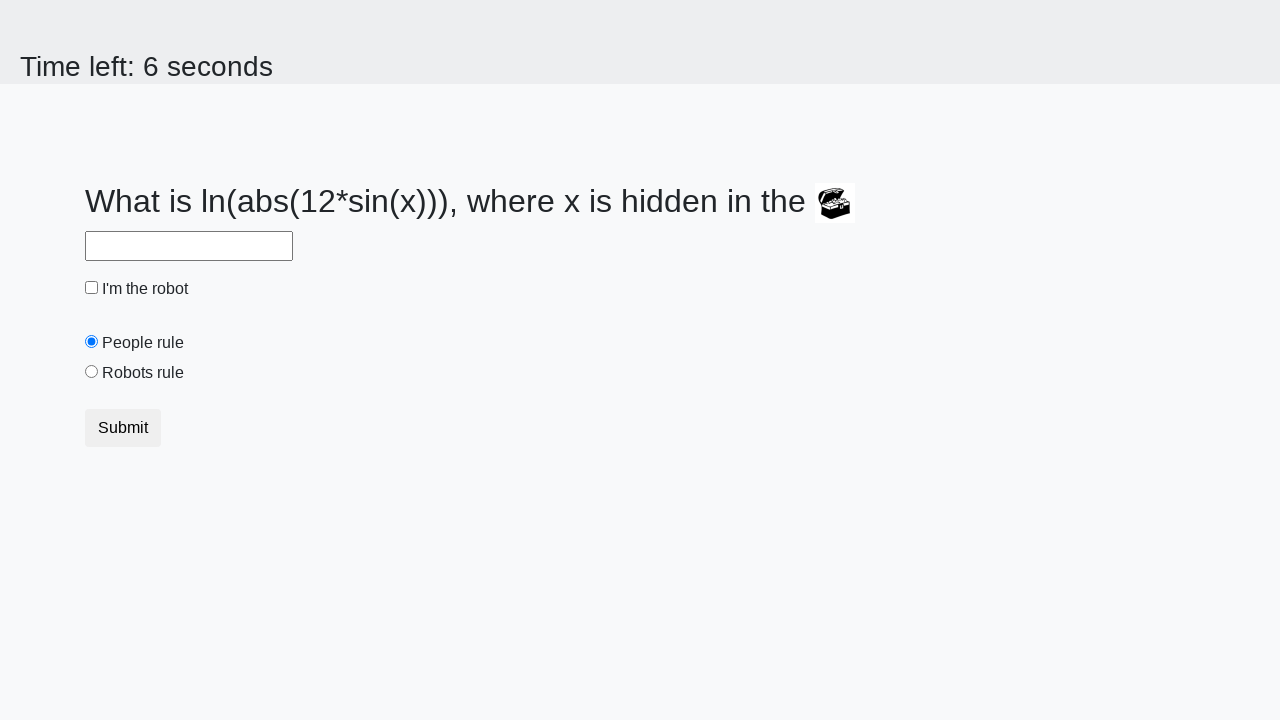

Filled answer field with calculated value on #answer
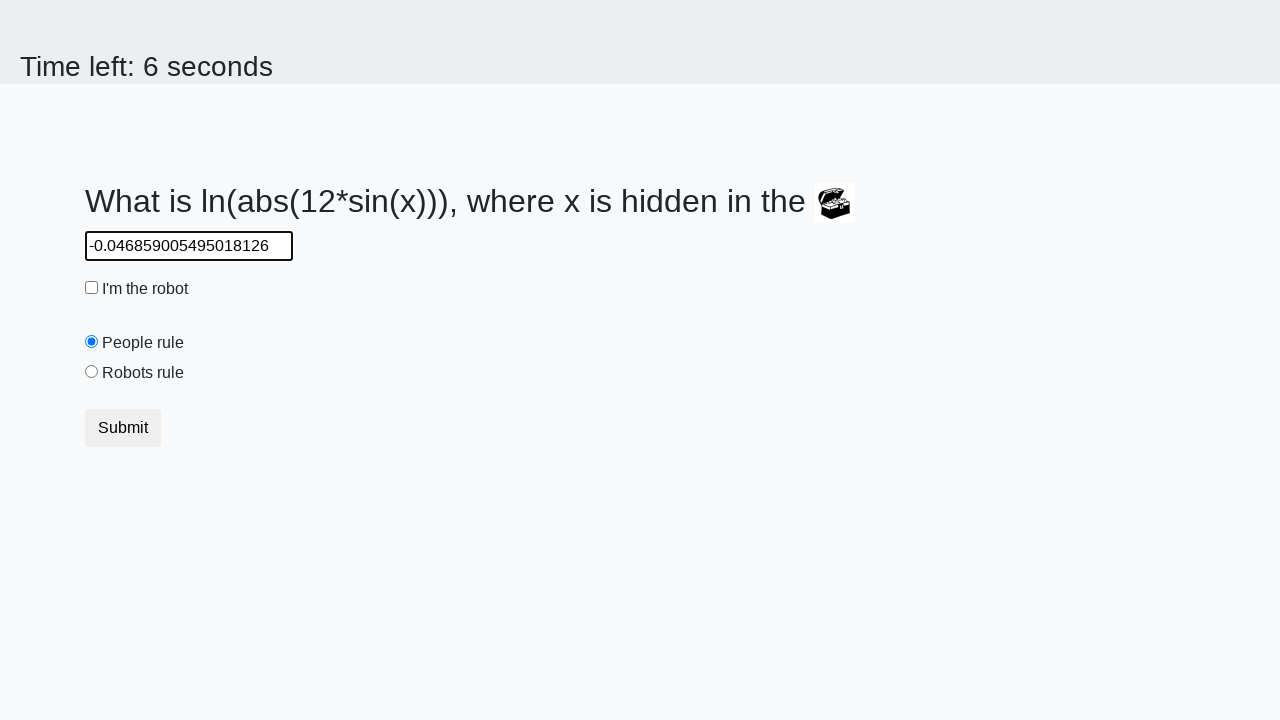

Clicked robot checkbox at (92, 288) on #robotCheckbox
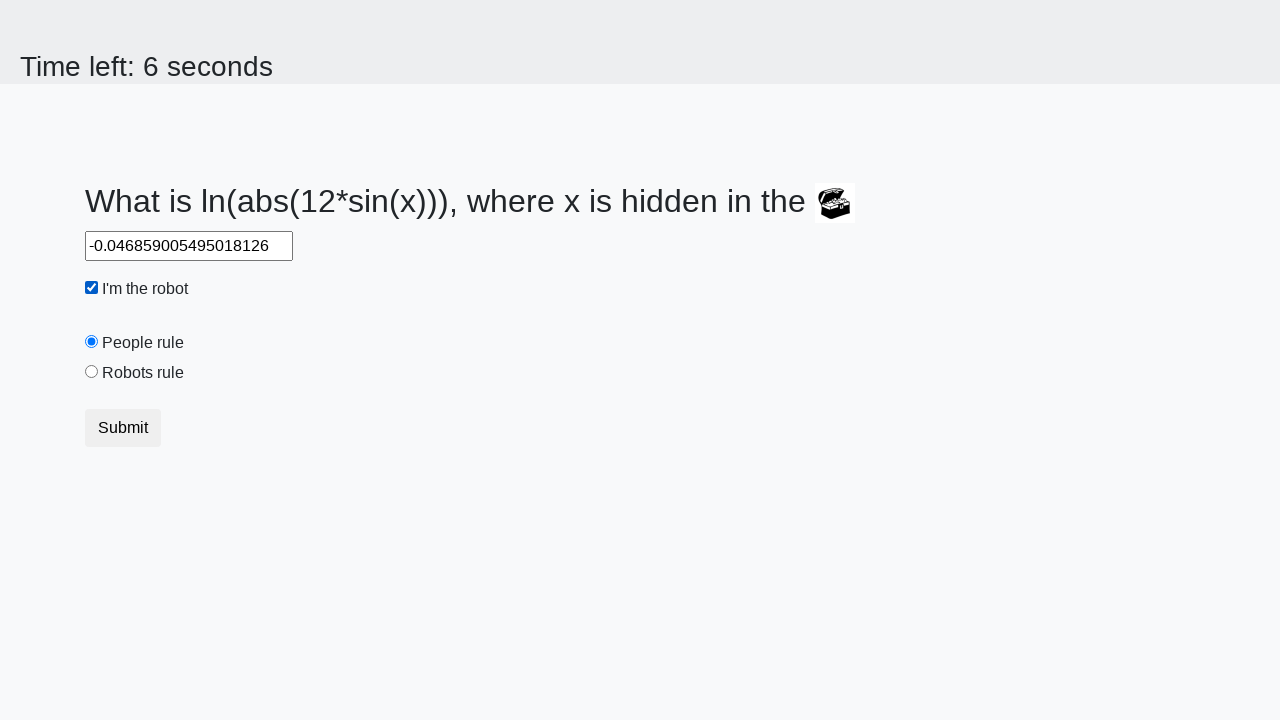

Selected robots radio button at (92, 372) on input[value='robots']
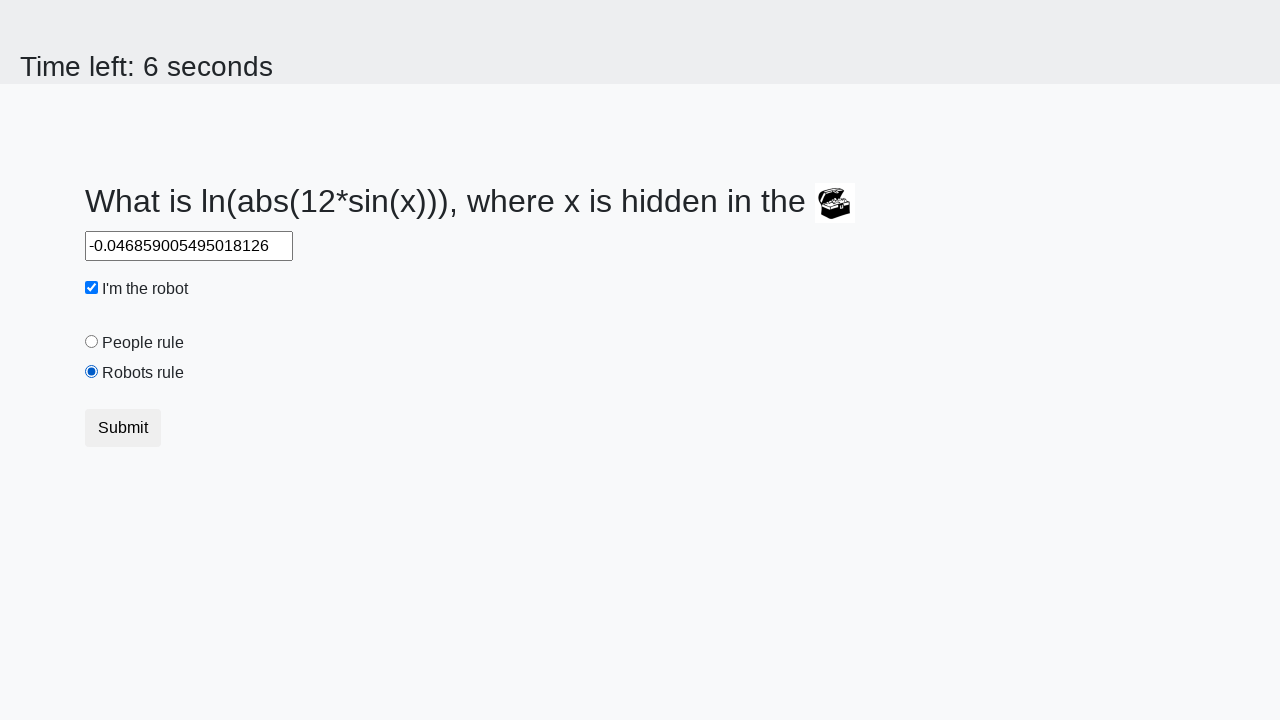

Clicked submit button at (123, 428) on button[type='submit']
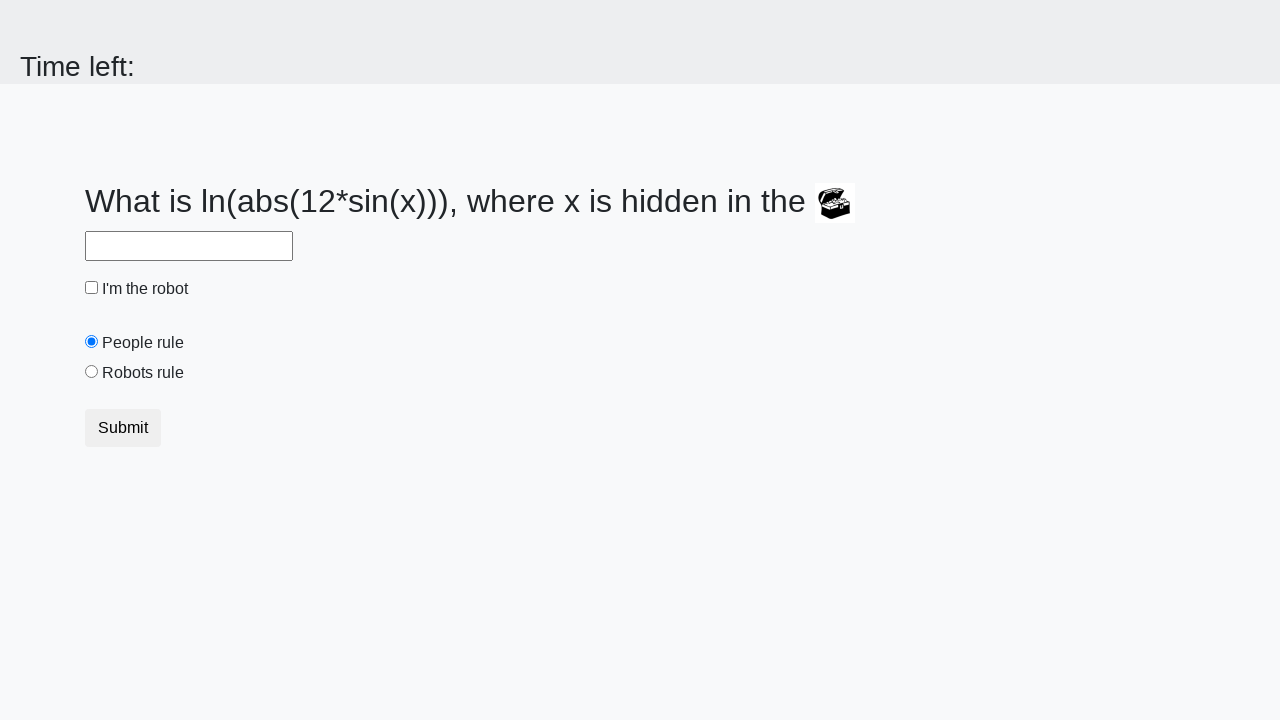

Waited 2000ms for form submission result
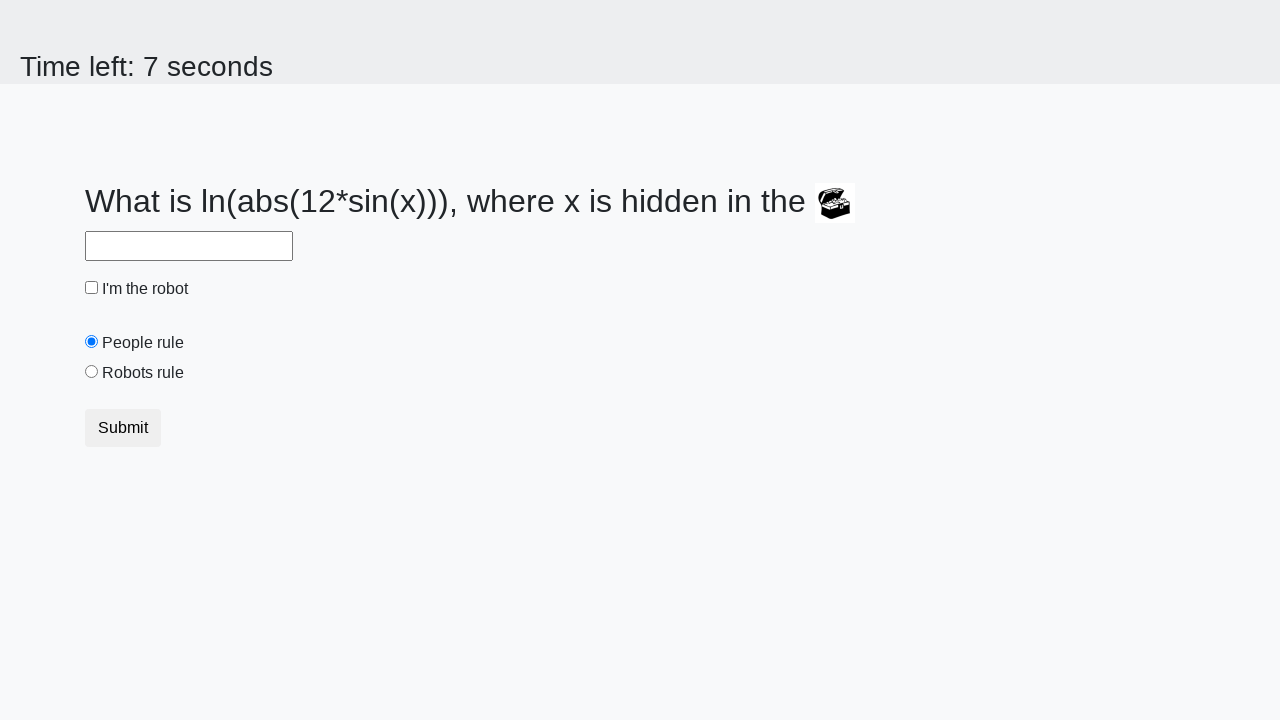

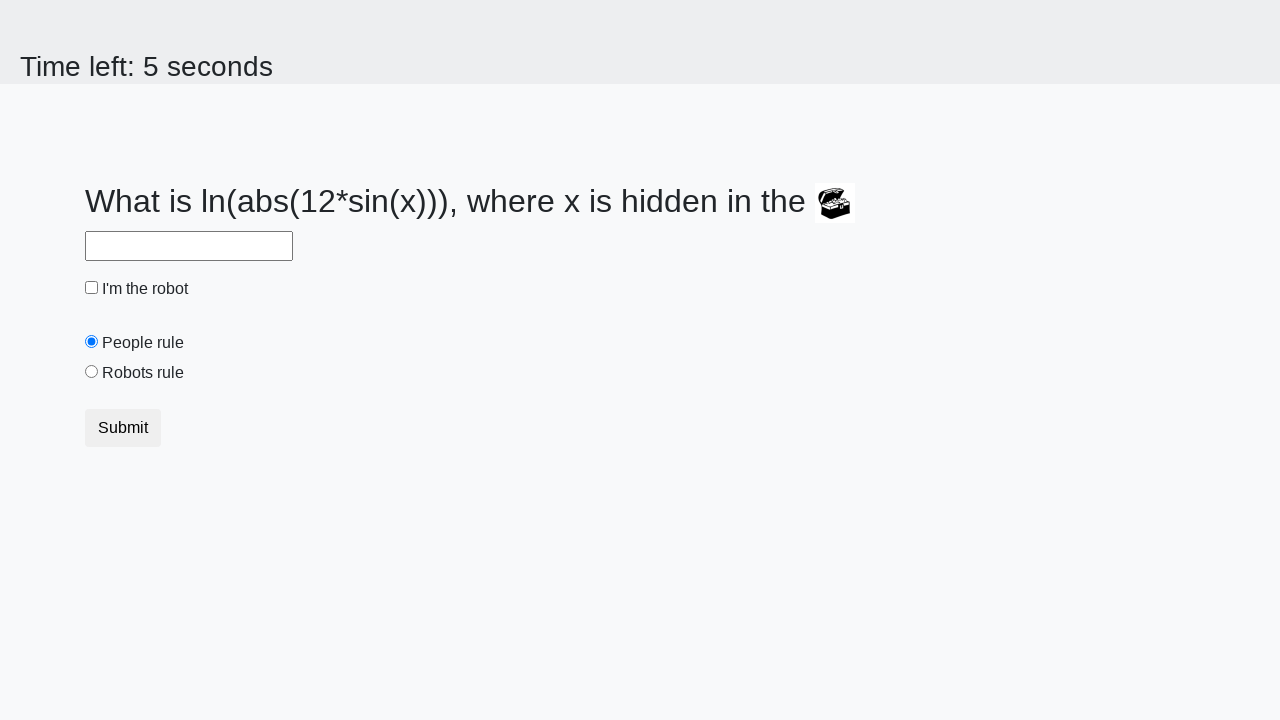